Tests dropdown selection functionality by navigating to a registration form and selecting an option from the Skills dropdown by index position

Starting URL: https://demo.automationtesting.in/Register.html

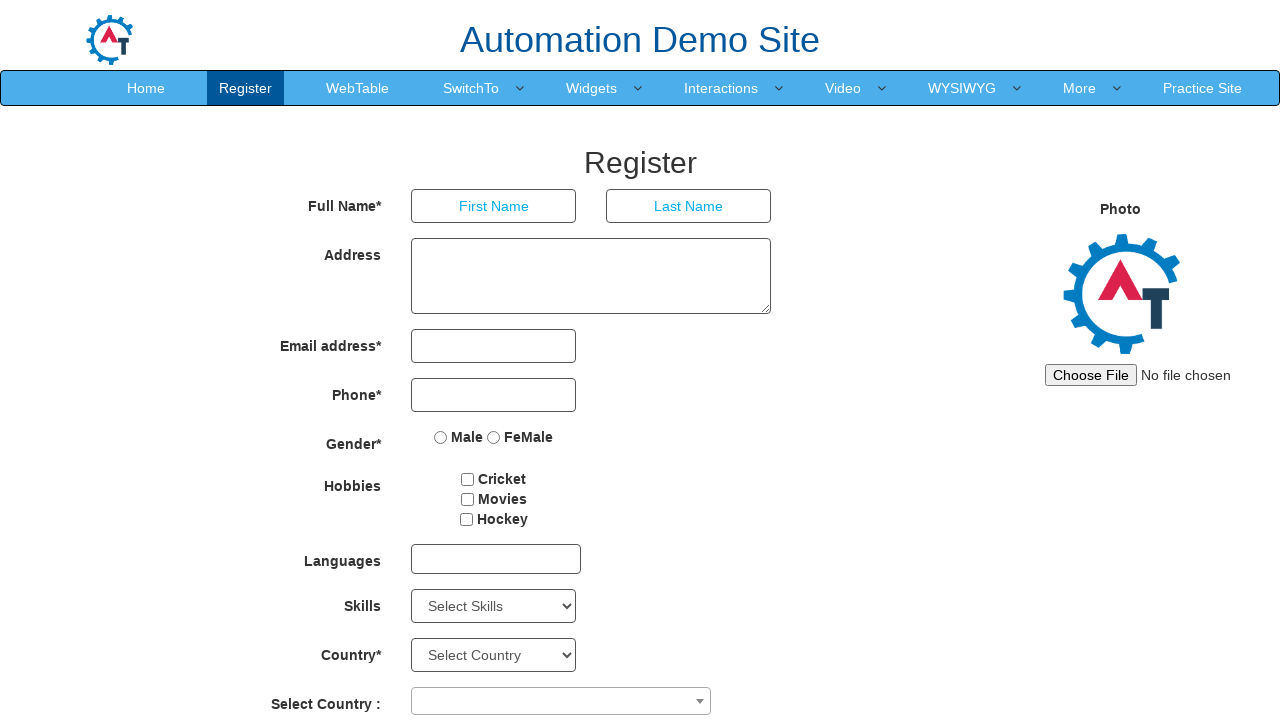

Navigated to registration form at https://demo.automationtesting.in/Register.html
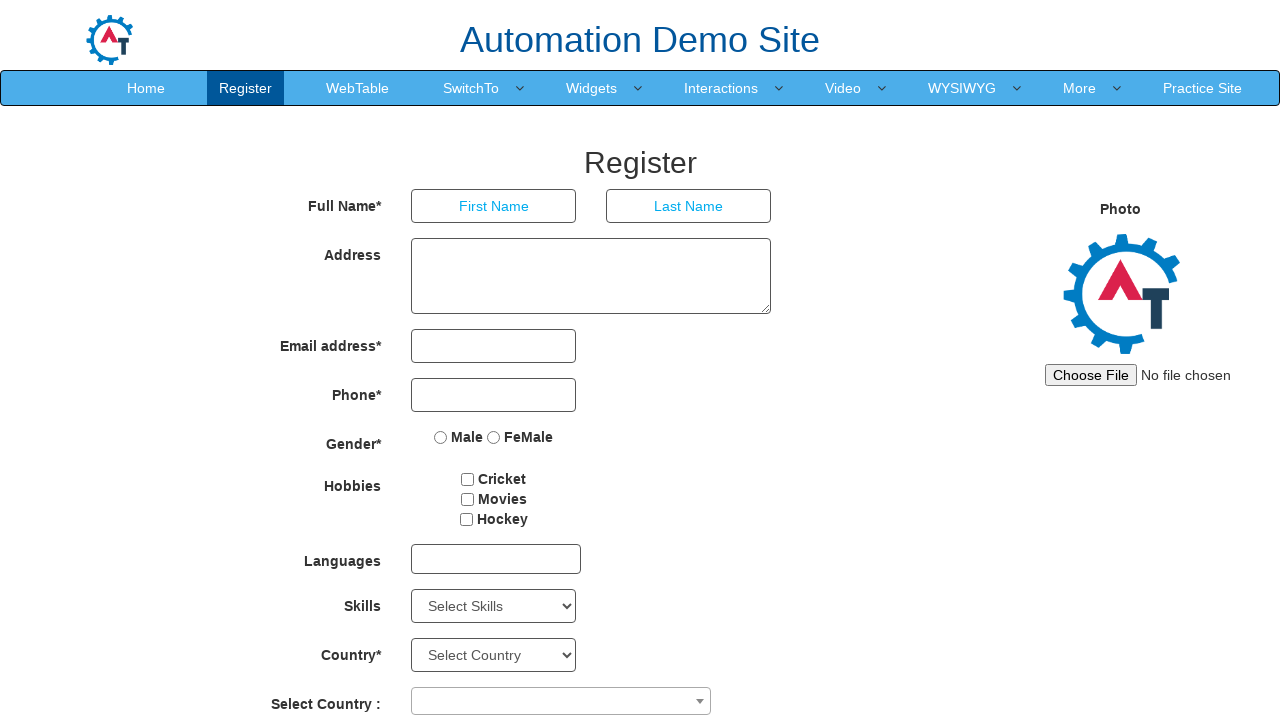

Skills dropdown element is now visible
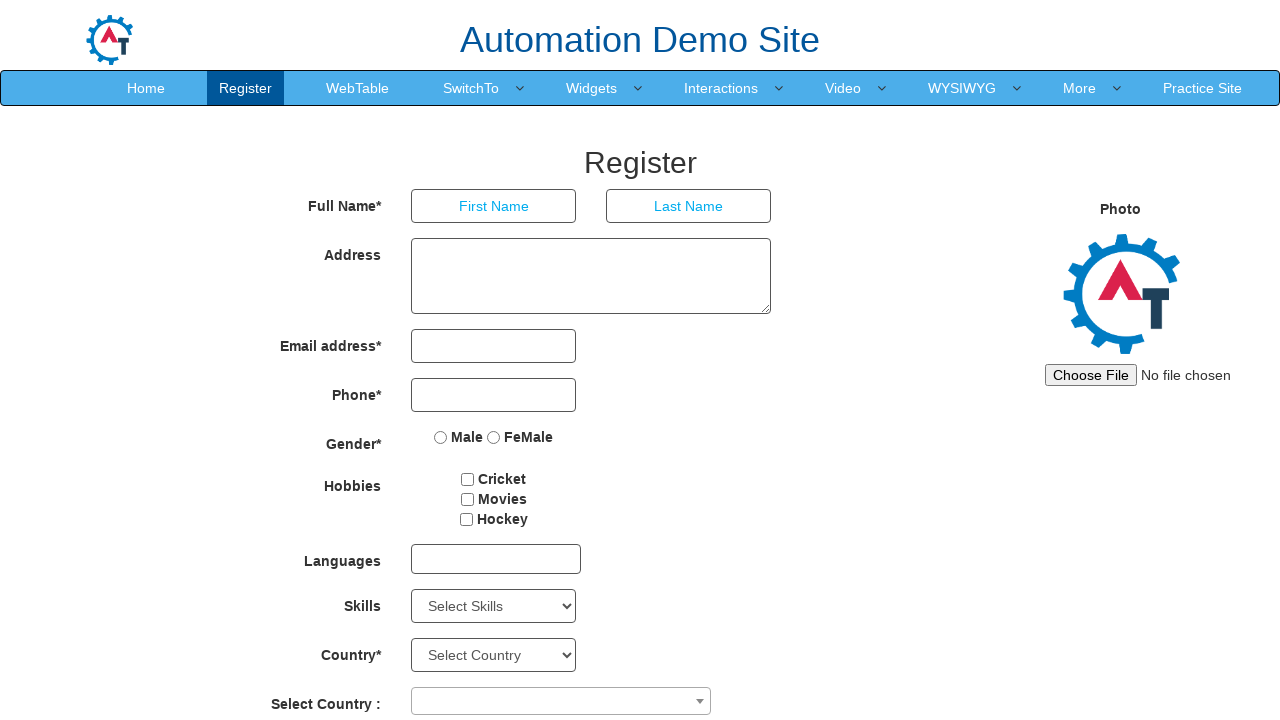

Selected 6th option (index 5) from the Skills dropdown on #Skills
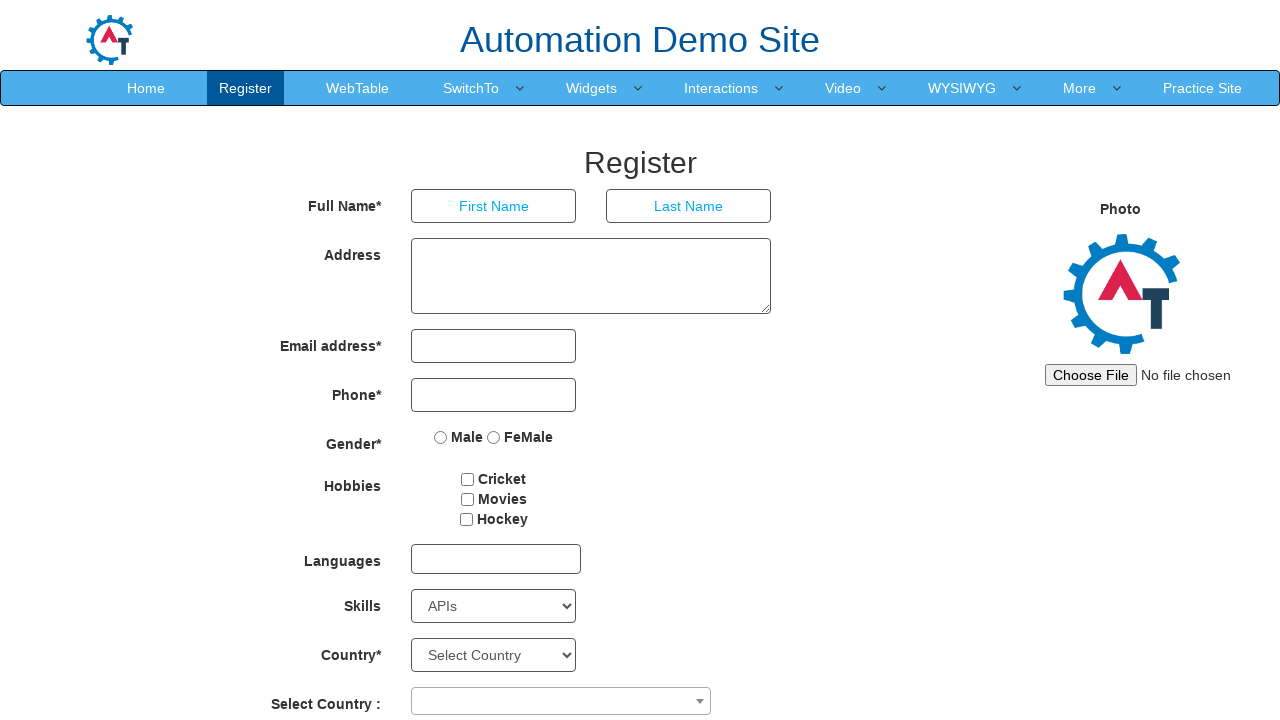

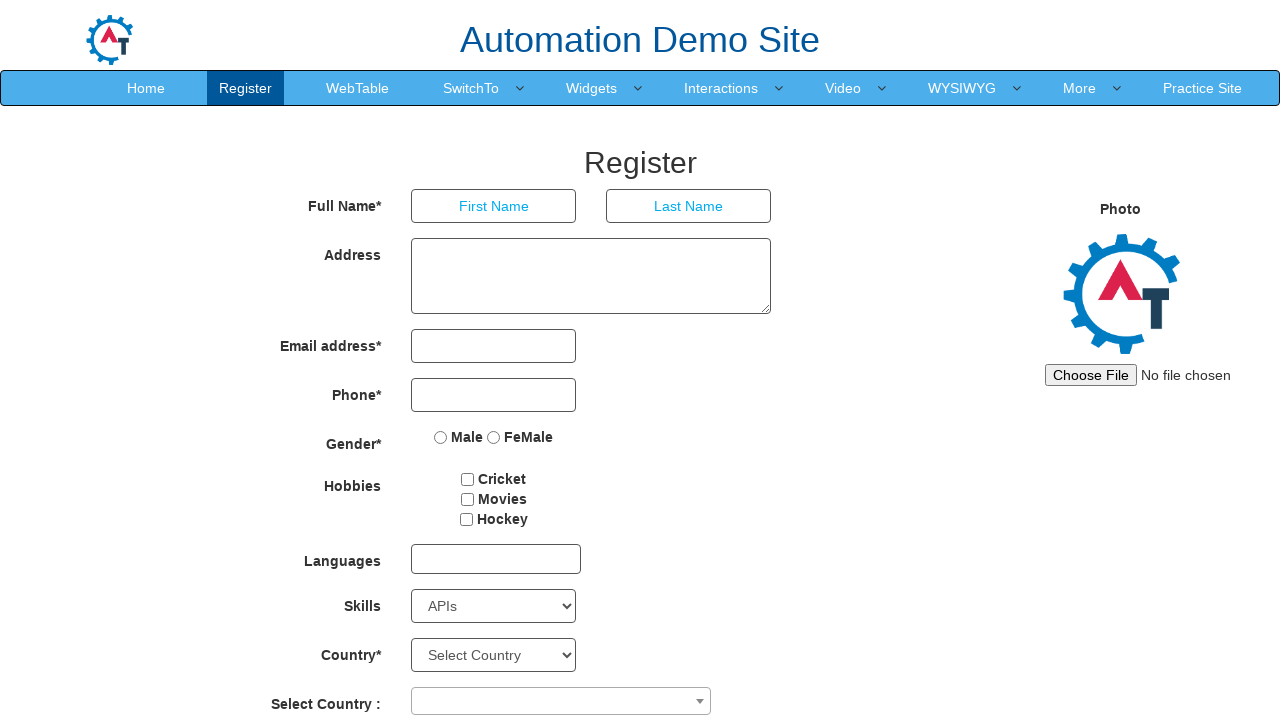